Tests the search functionality by navigating to the search page, entering a programming language name, and verifying search results are displayed

Starting URL: https://www.99-bottles-of-beer.net/

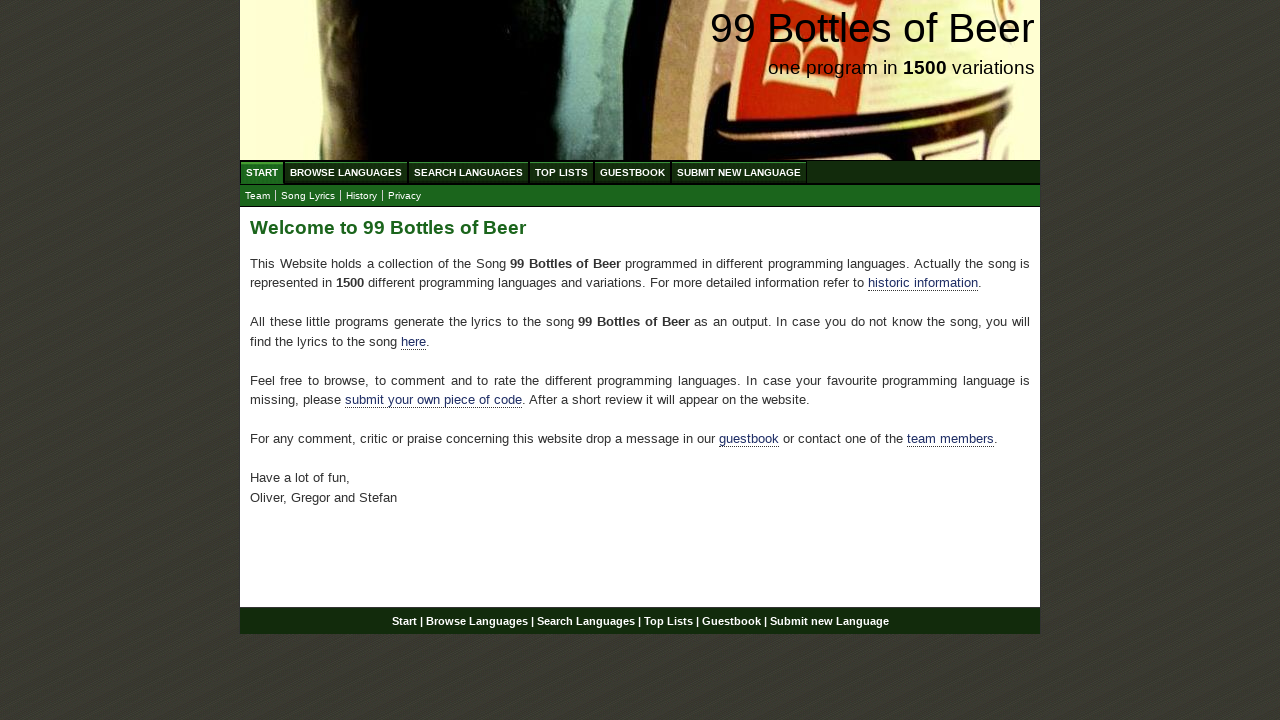

Clicked on Search Languages menu at (468, 172) on xpath=//ul[@id='menu']/li/a[@href='/search.html']
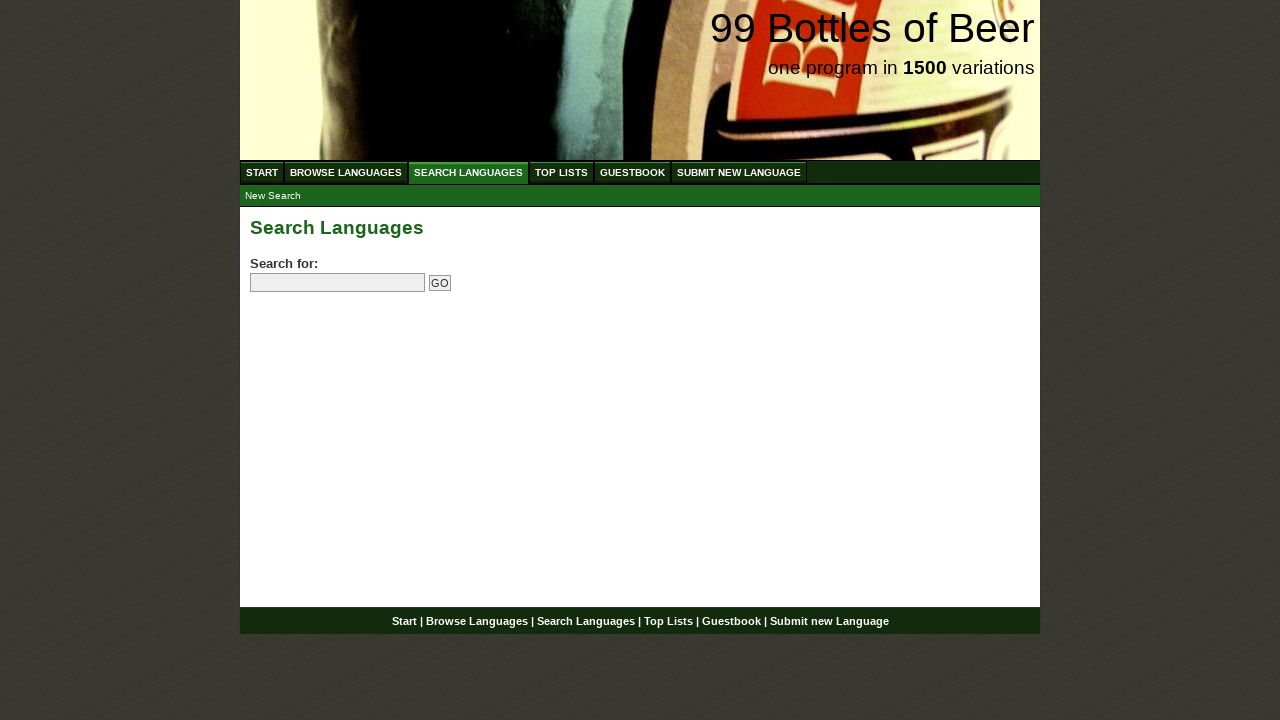

Clicked on search field at (338, 283) on input[name='search']
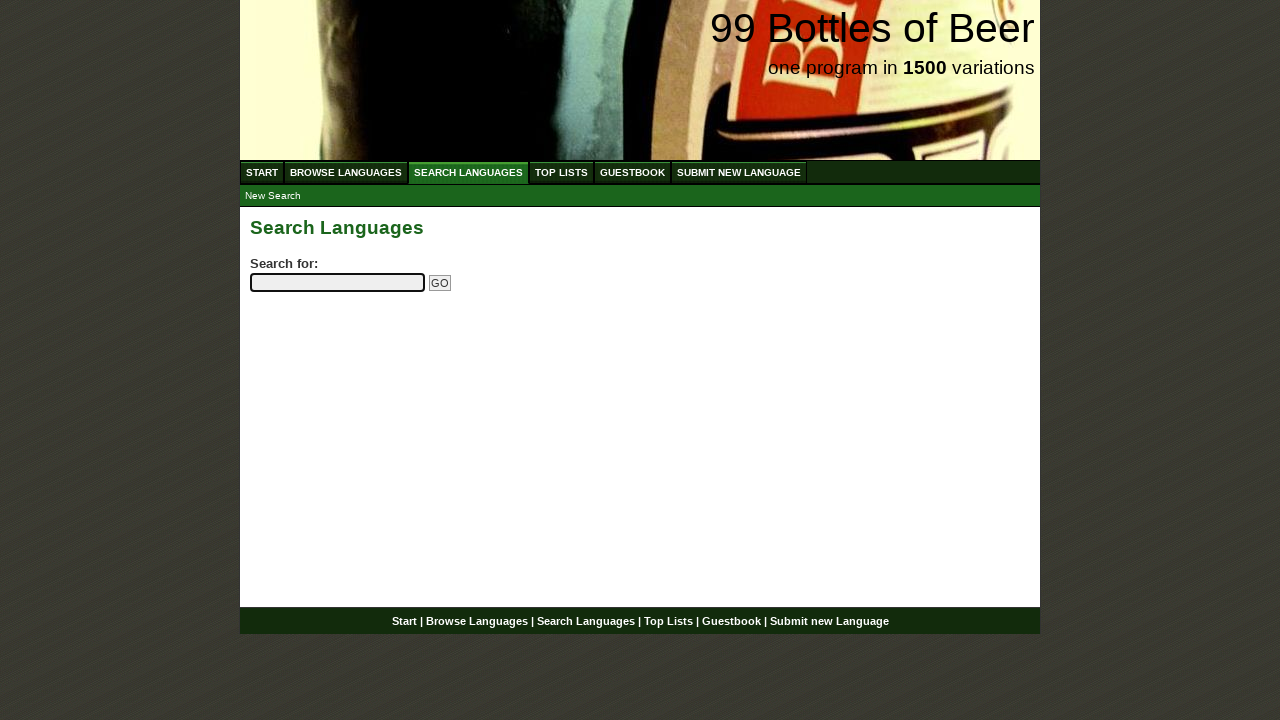

Entered 'python' in search field on input[name='search']
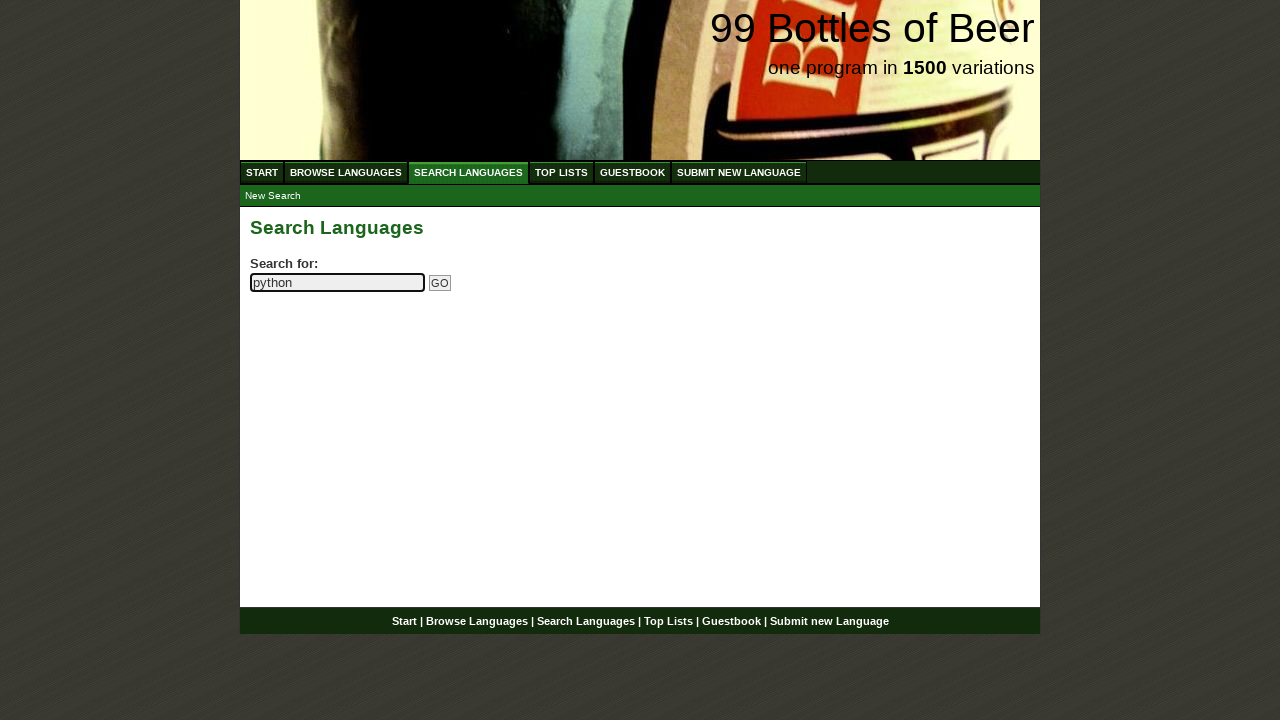

Clicked Go button to submit search at (440, 283) on input[name='submitsearch']
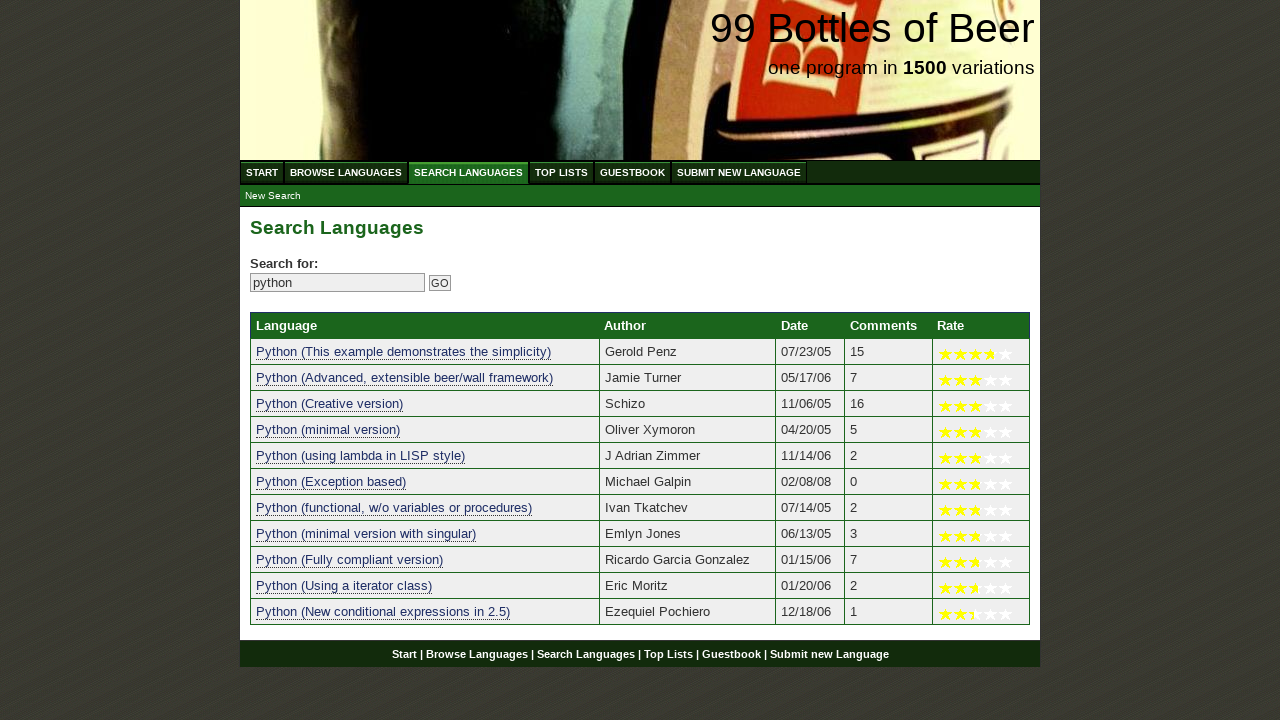

Search results loaded successfully
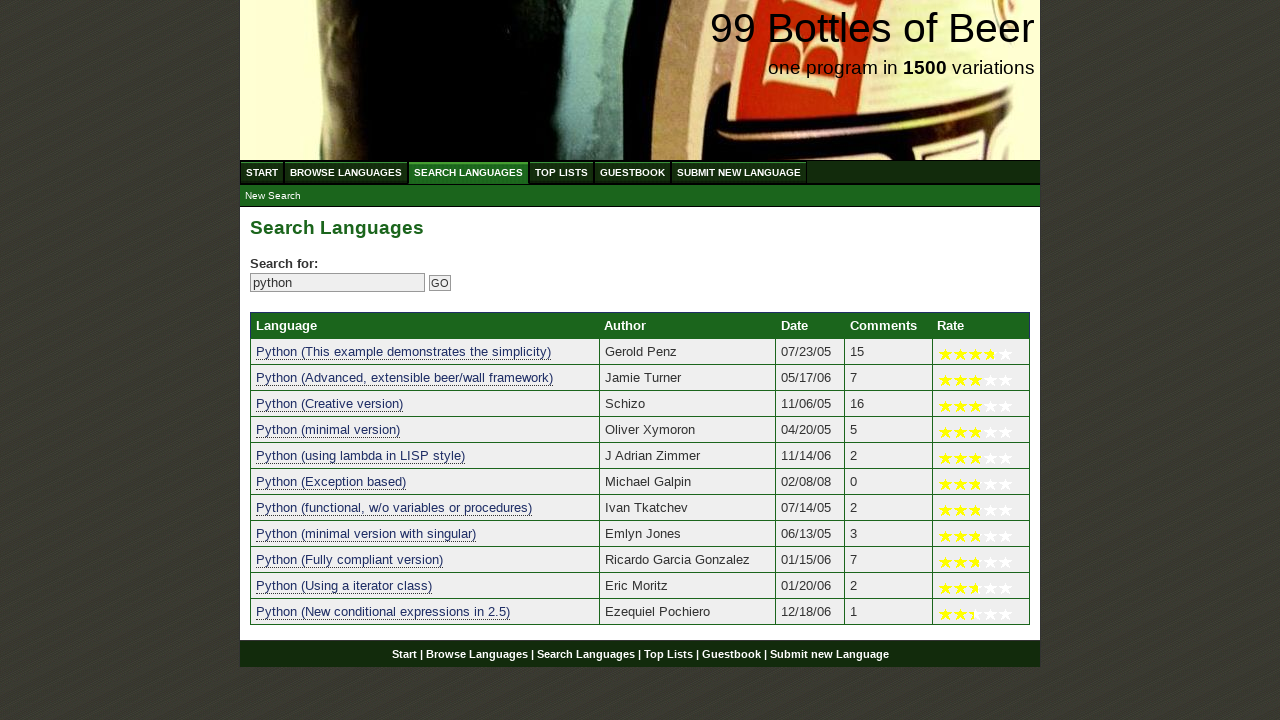

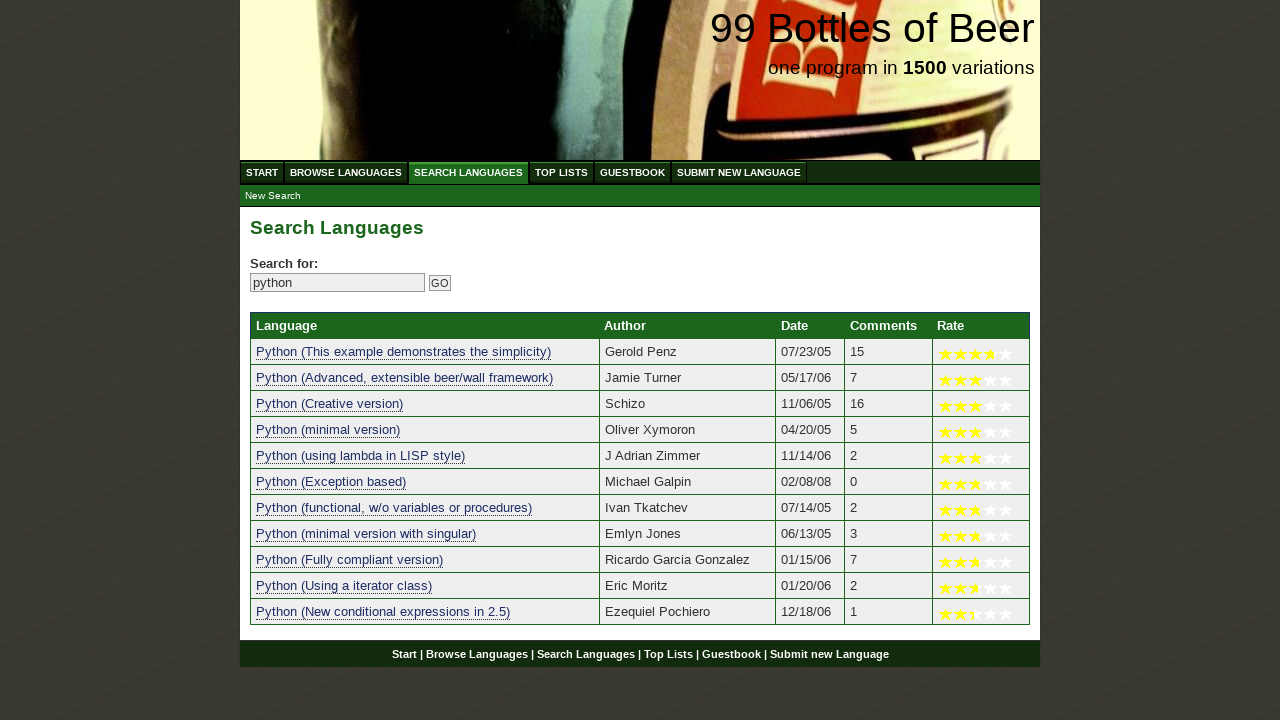